Tests dynamic dropdown functionality by clicking to open it, entering text to filter options, and interacting with the search input

Starting URL: https://techydevs.com/demos/themes/html/listhub-demo/listhub/index.html

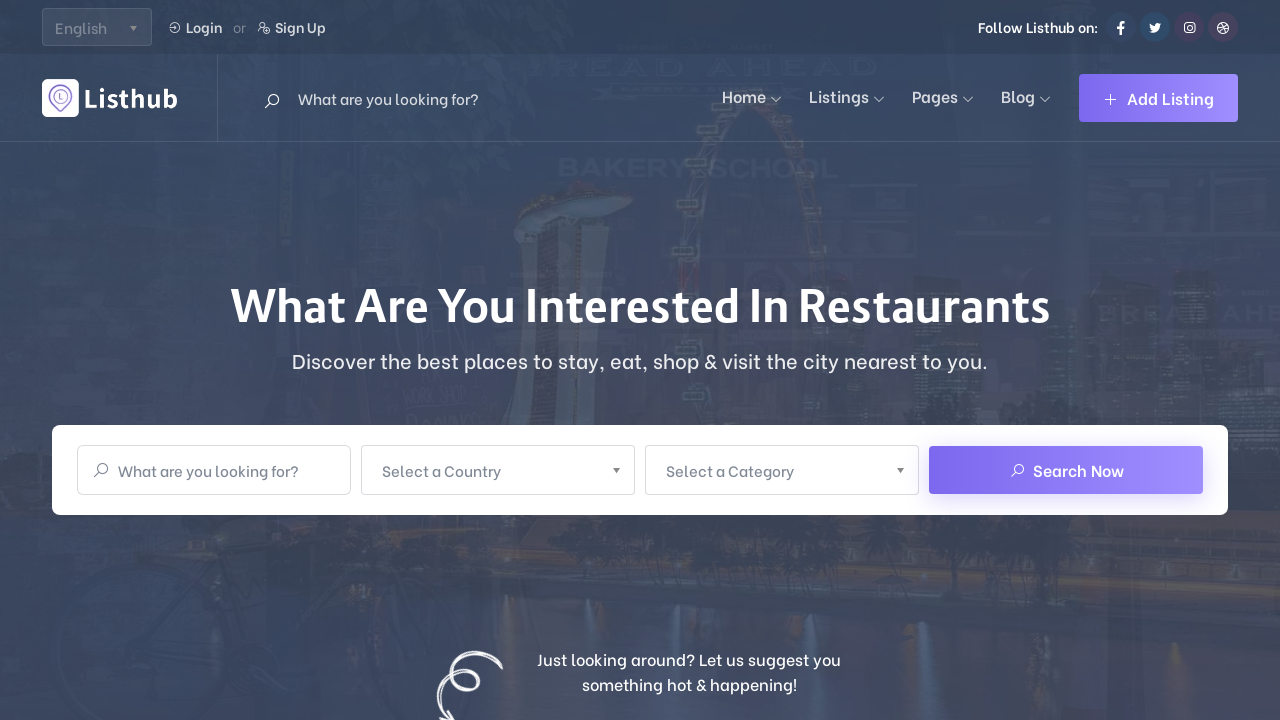

Clicked dropdown to open it at (782, 470) on (//button[normalize-space()='Search Now']/parent::div)/preceding-sibling::div[1]
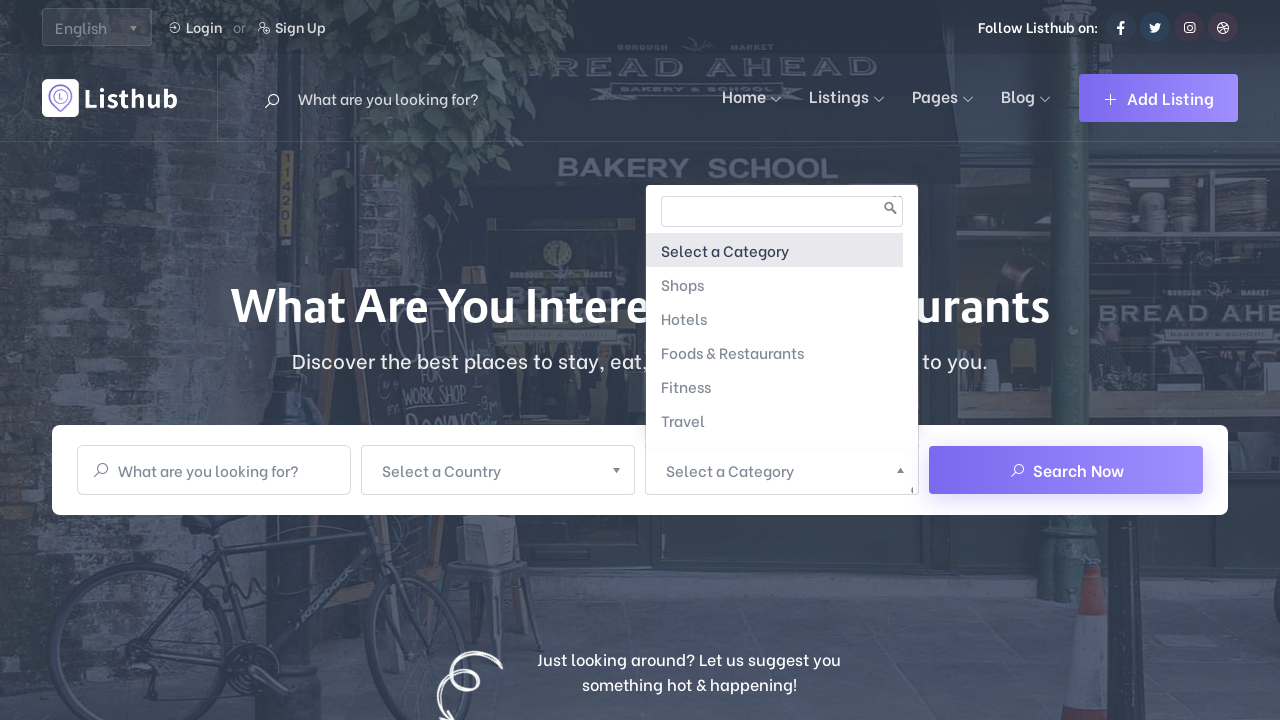

Filled dropdown search input with 'Ho' to filter options on (//span[normalize-space()='Select a Category']/parent::a)/following-sibling::div
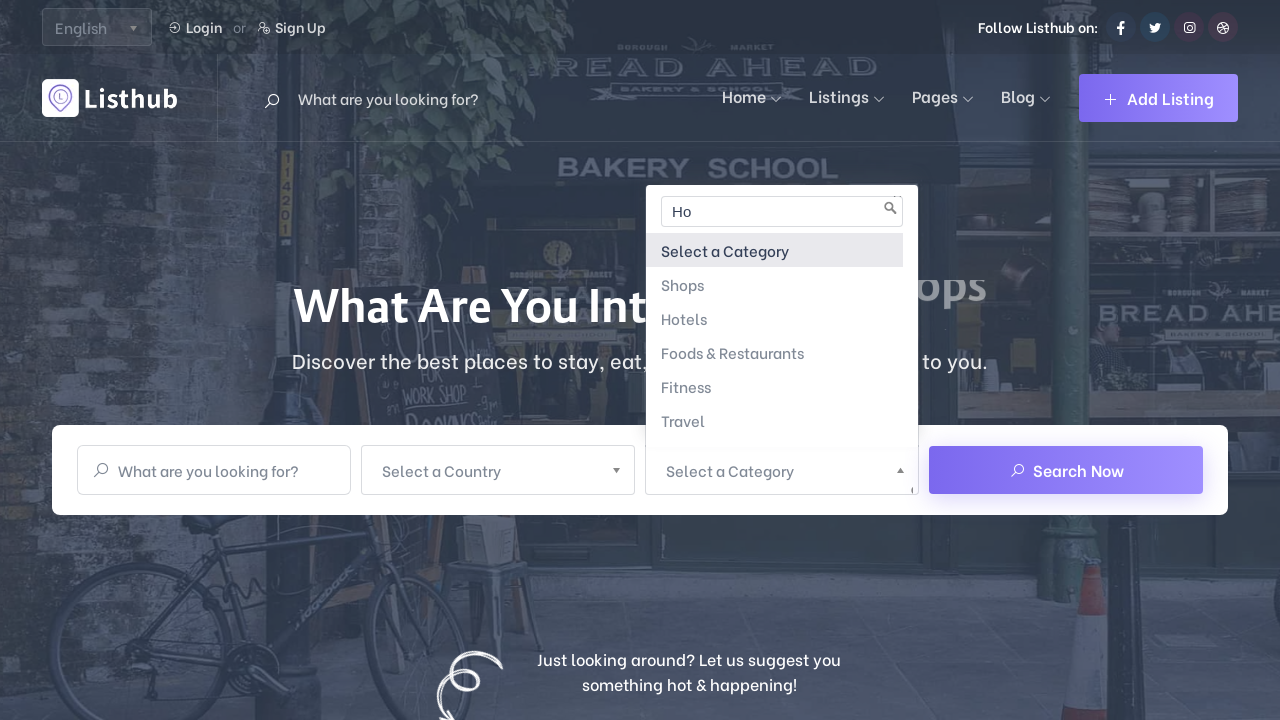

Waited 1000ms for dropdown filtering to complete
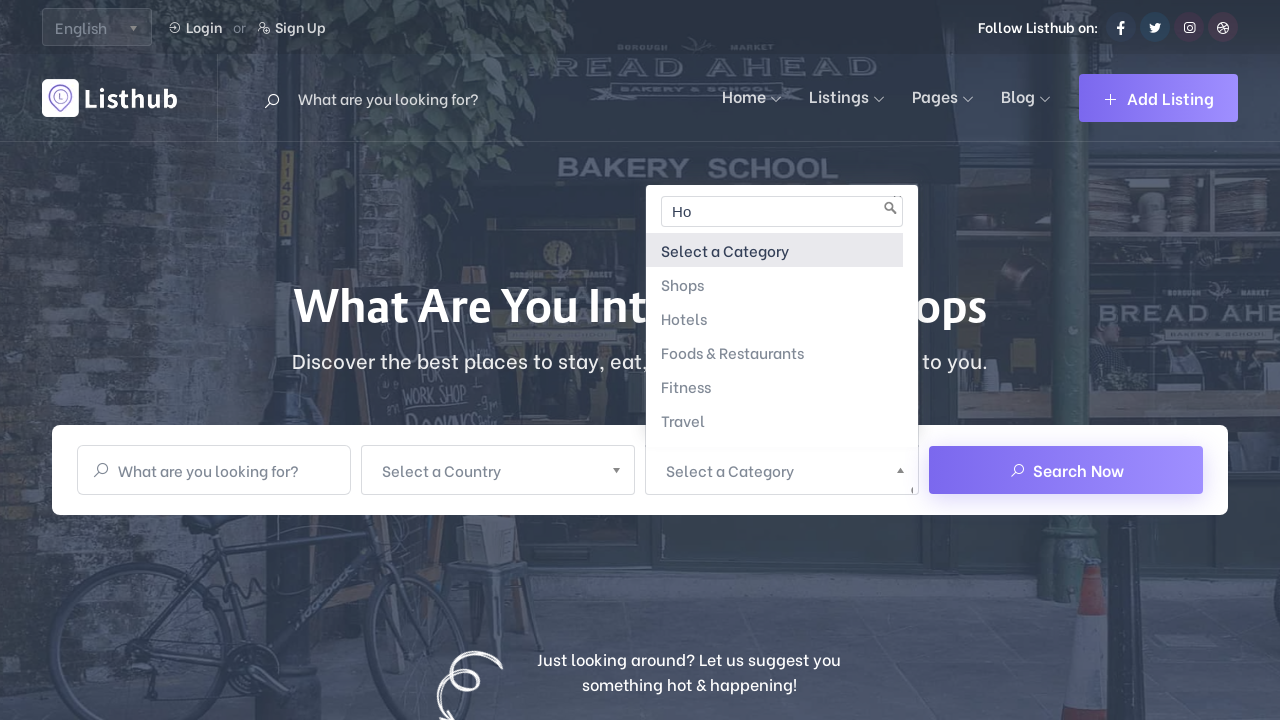

Clicked on the dropdown search input field at (782, 212) on (//span[normalize-space()='Select a Category']/parent::a)/following-sibling::div
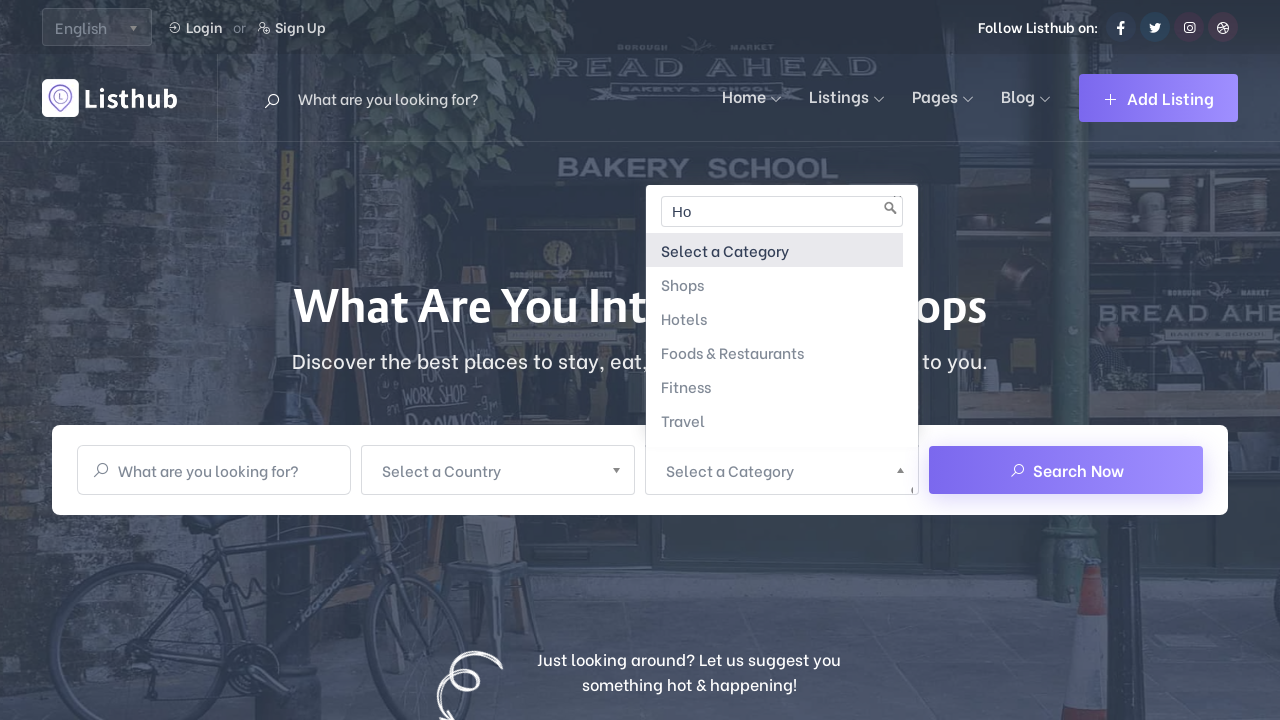

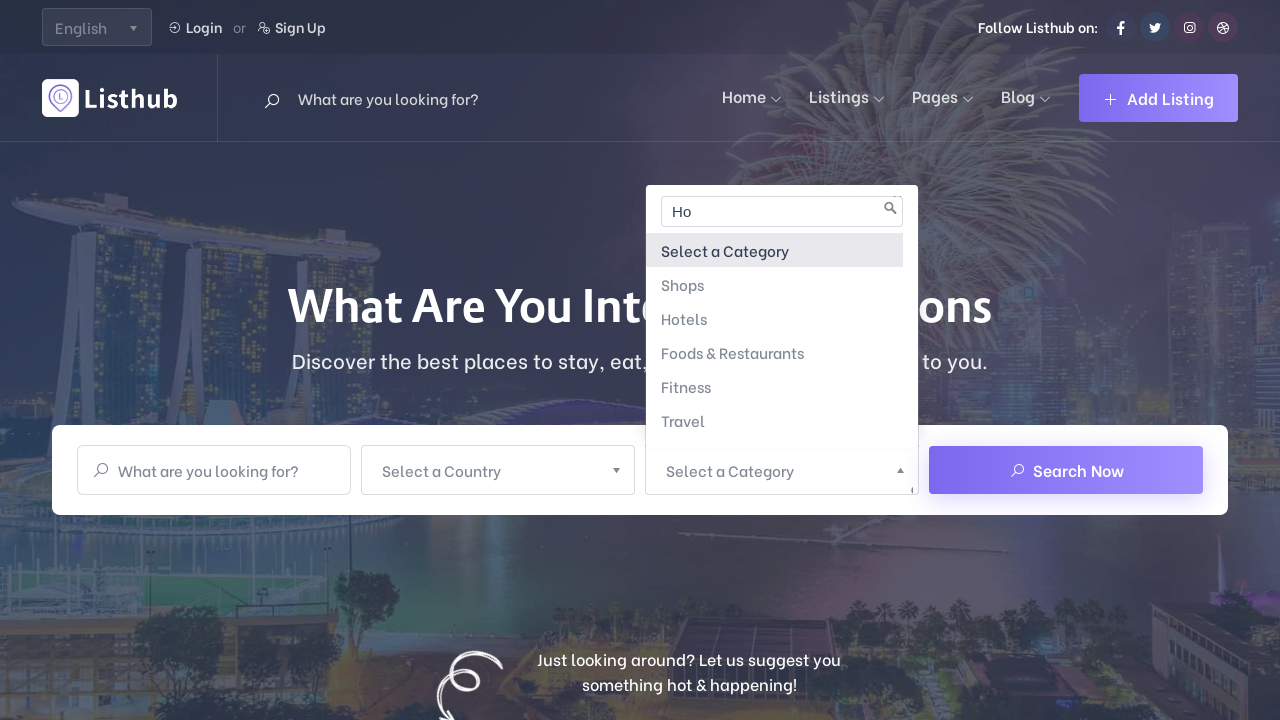